Tests that entered text is trimmed when editing a todo item

Starting URL: https://demo.playwright.dev/todomvc

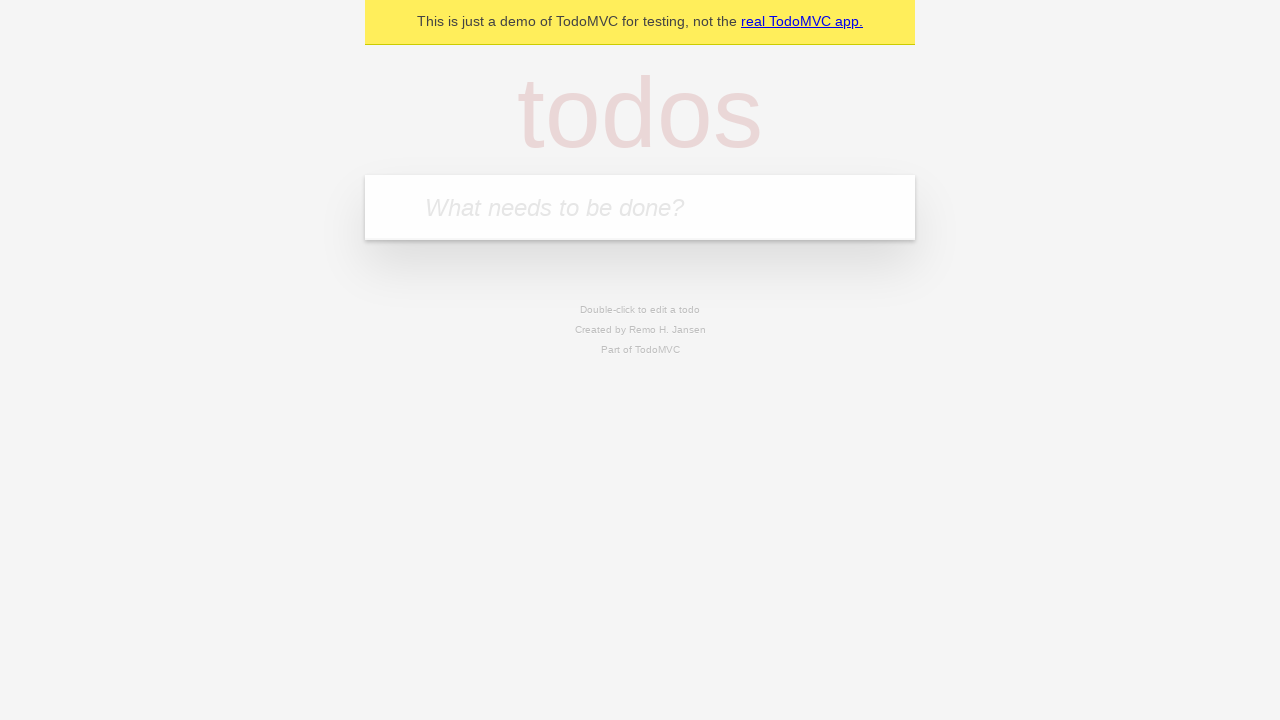

Filled todo input with 'buy some cheese' on internal:attr=[placeholder="What needs to be done?"i]
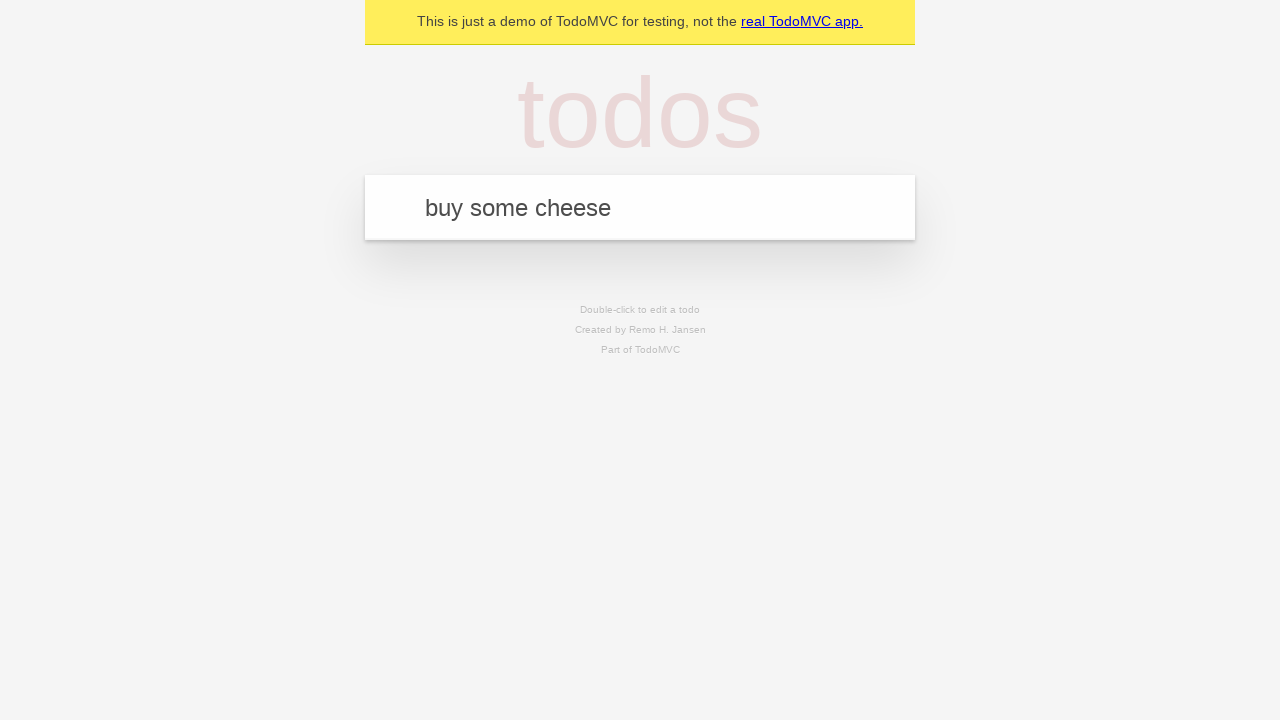

Pressed Enter to add first todo on internal:attr=[placeholder="What needs to be done?"i]
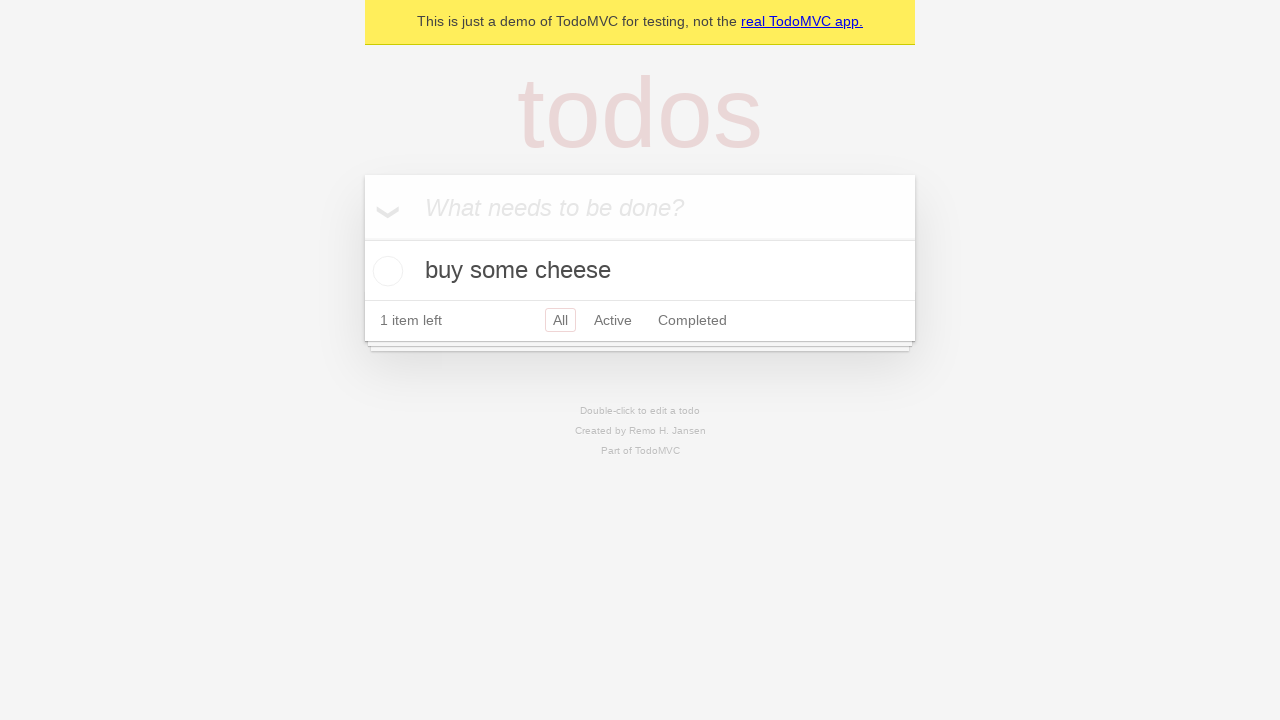

Filled todo input with 'feed the cat' on internal:attr=[placeholder="What needs to be done?"i]
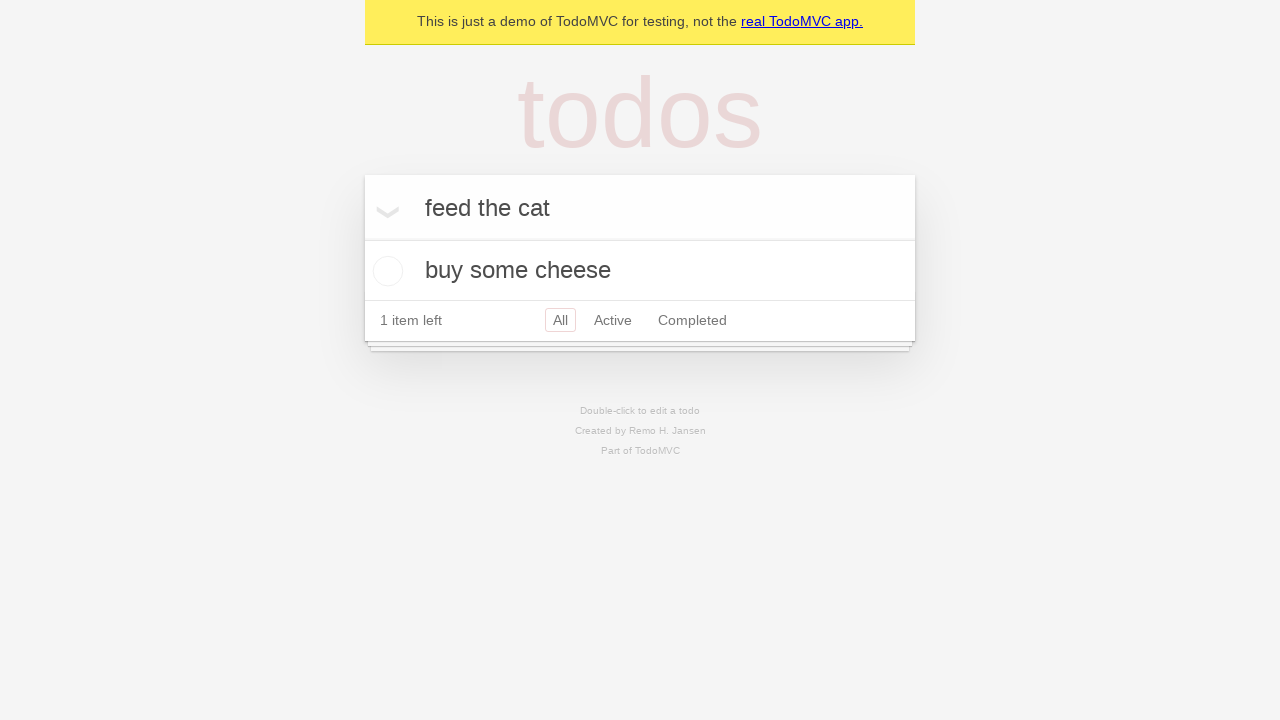

Pressed Enter to add second todo on internal:attr=[placeholder="What needs to be done?"i]
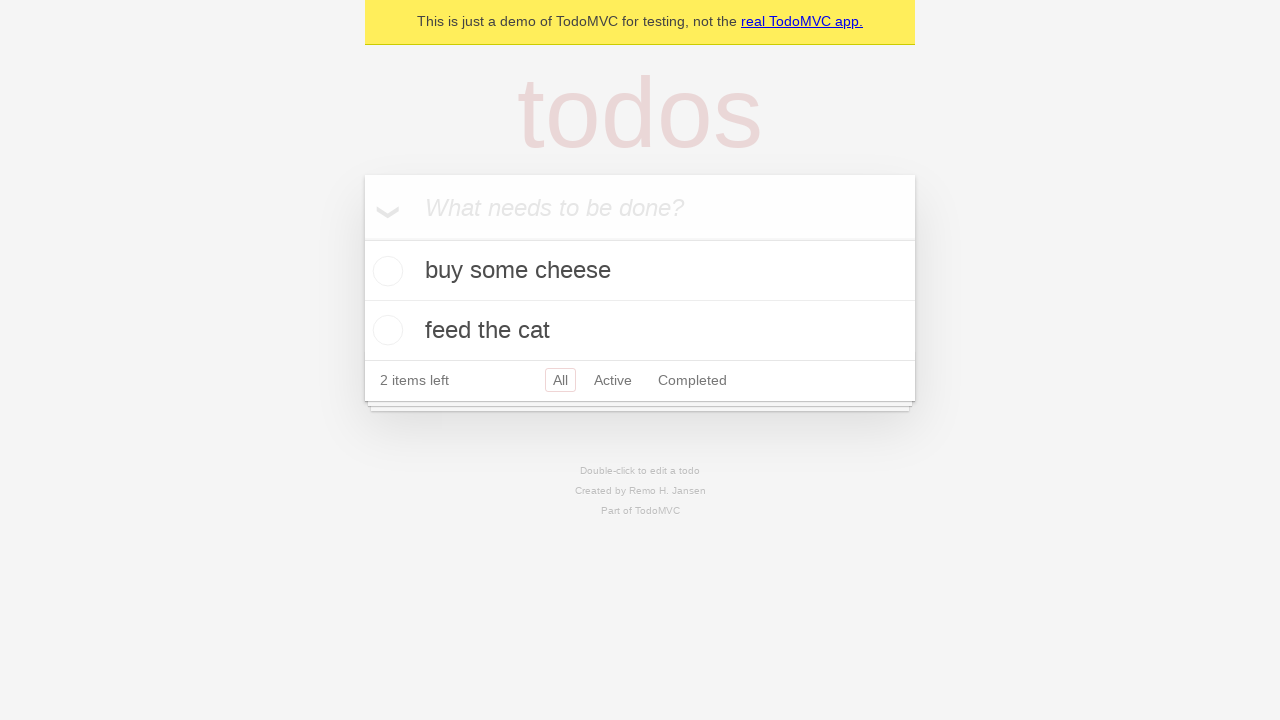

Filled todo input with 'book a doctors appointment' on internal:attr=[placeholder="What needs to be done?"i]
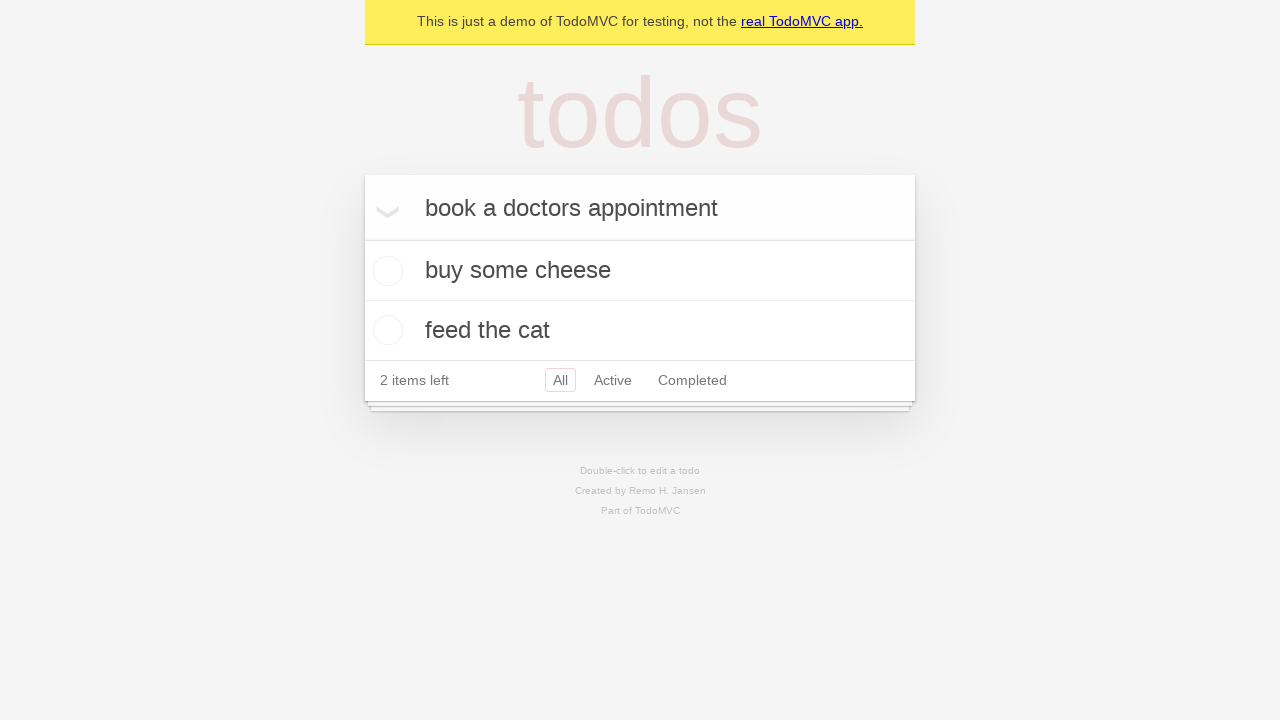

Pressed Enter to add third todo on internal:attr=[placeholder="What needs to be done?"i]
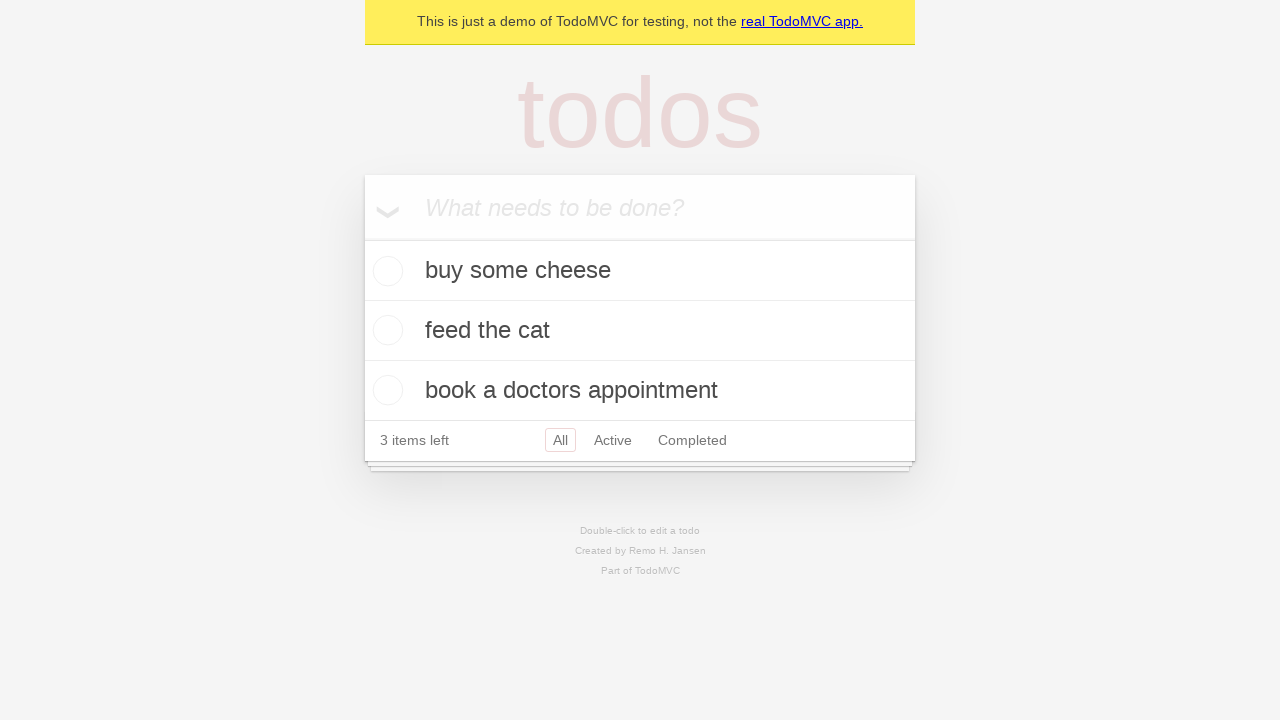

Double-clicked second todo item to enter edit mode at (640, 331) on internal:testid=[data-testid="todo-item"s] >> nth=1
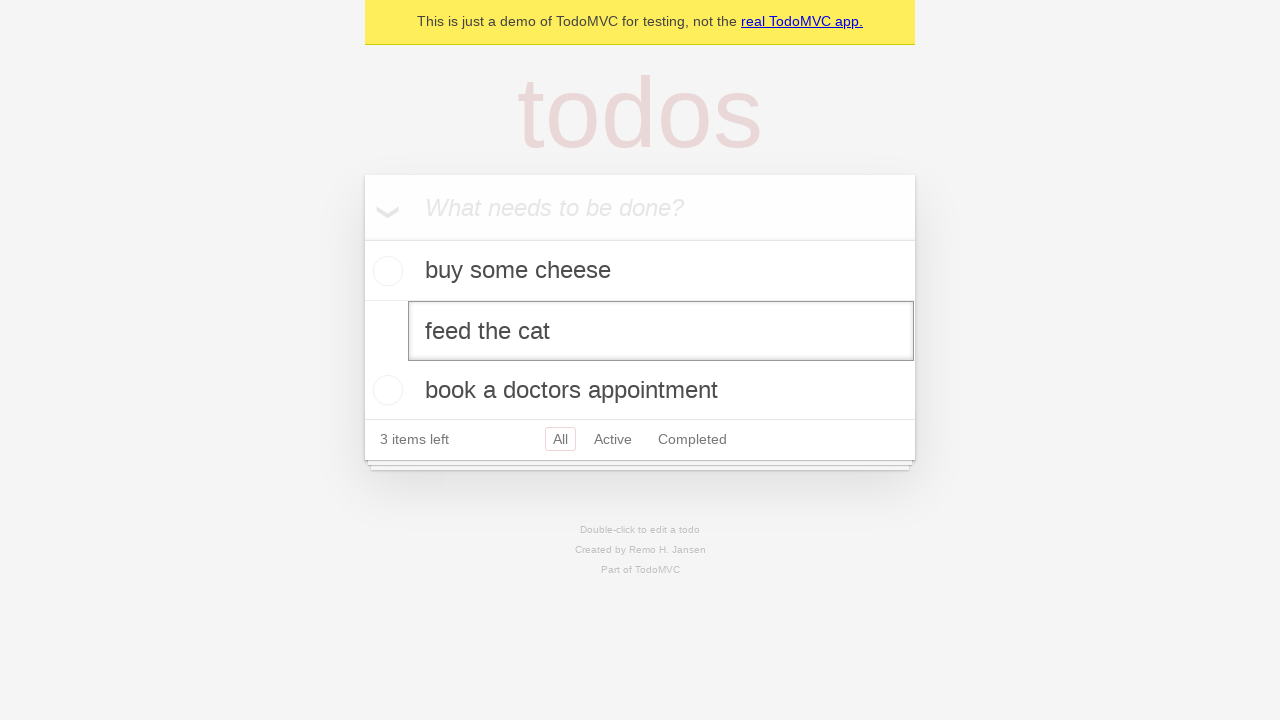

Filled edit field with padded text '    buy some sausages    ' on internal:testid=[data-testid="todo-item"s] >> nth=1 >> internal:role=textbox[nam
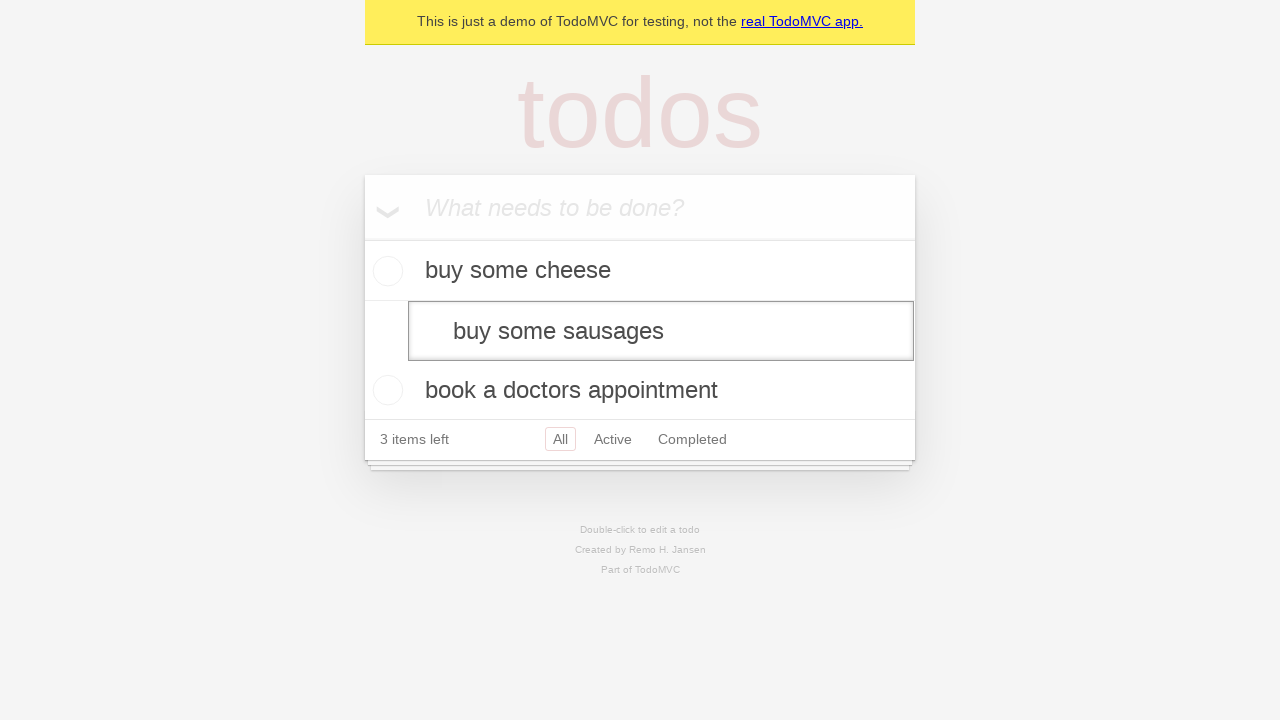

Pressed Enter to save edited todo with trimming applied on internal:testid=[data-testid="todo-item"s] >> nth=1 >> internal:role=textbox[nam
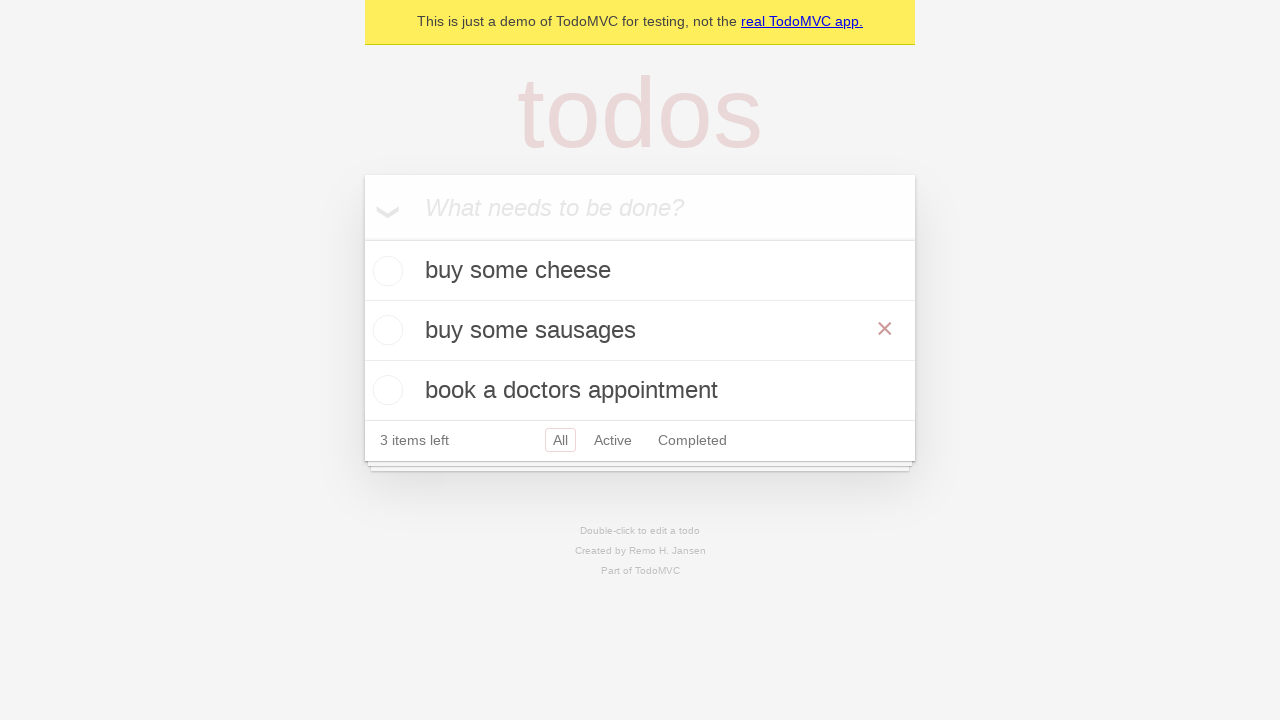

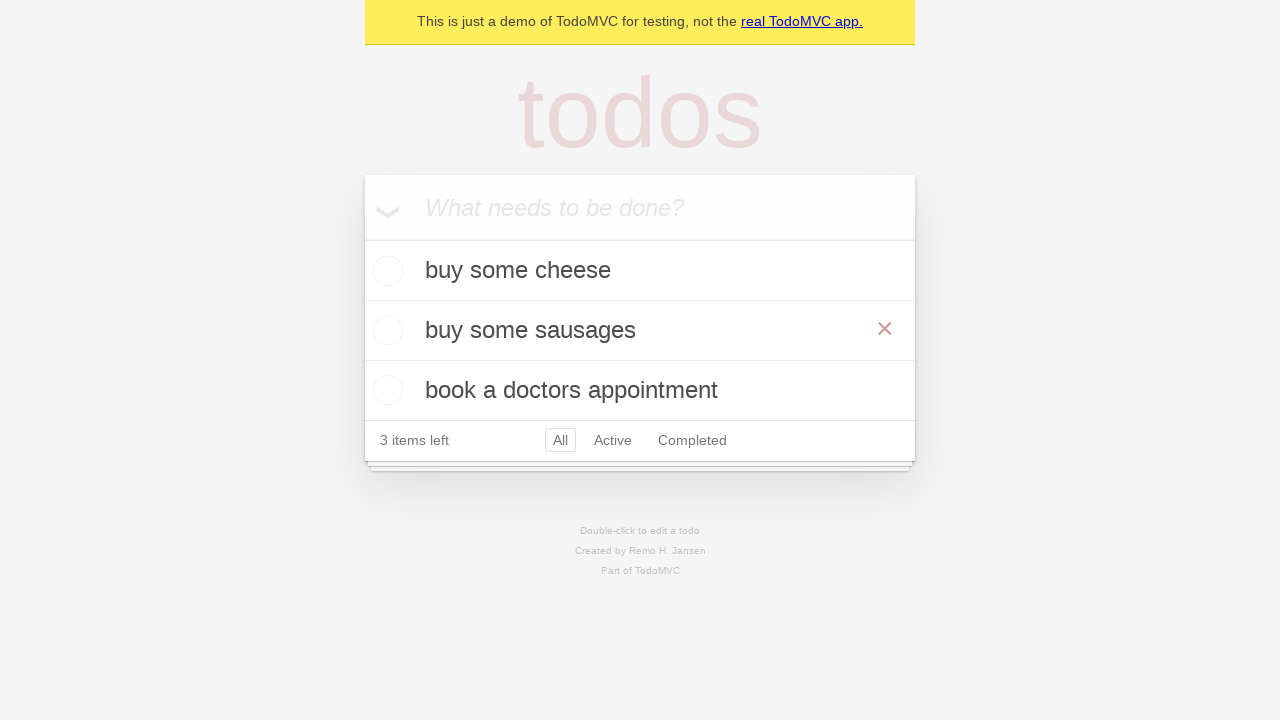